Tests JavaScript confirm dialog by clicking the second button, dismissing the alert (Cancel), and verifying the result message does not contain "successfuly"

Starting URL: https://the-internet.herokuapp.com/javascript_alerts

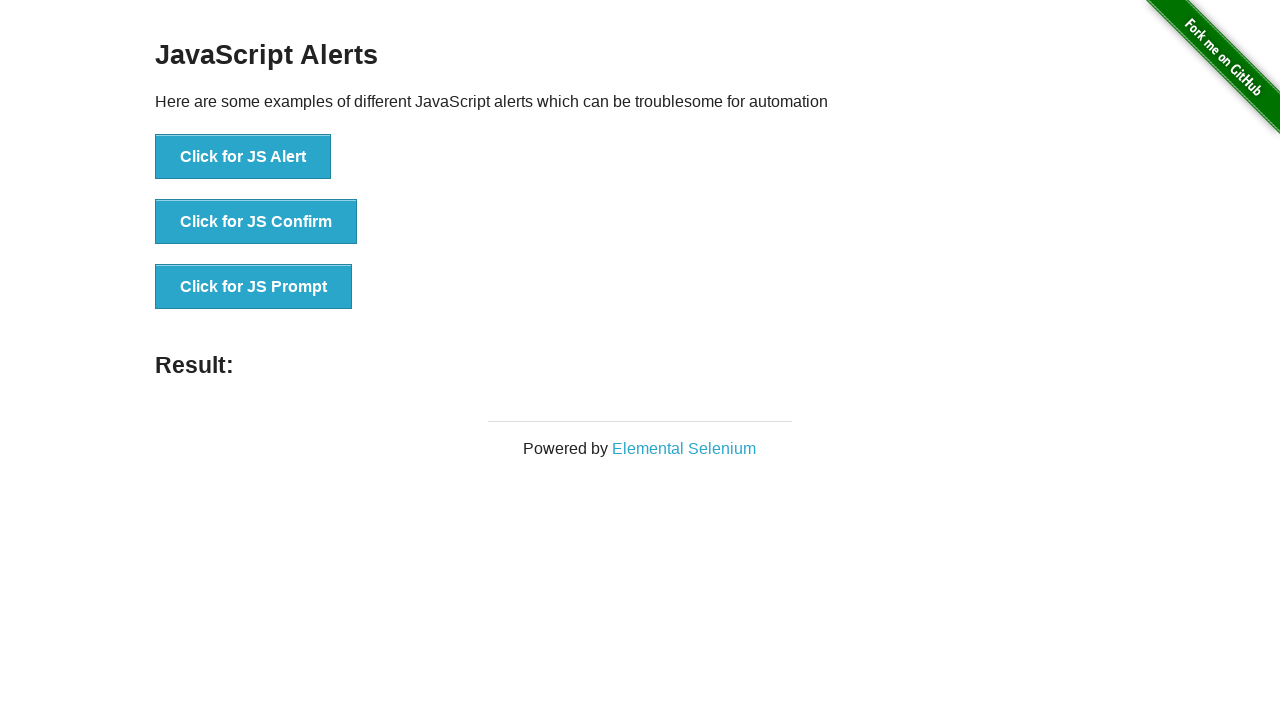

Set up dialog handler to dismiss the alert
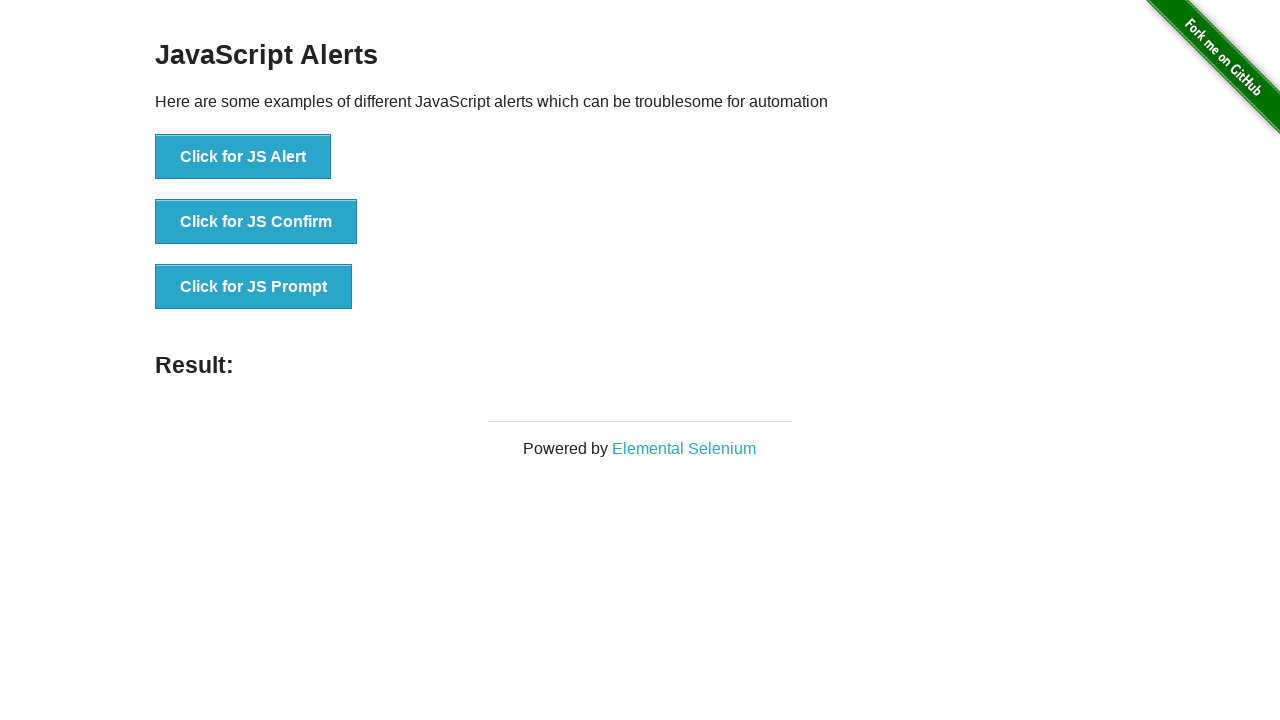

Clicked 'Click for JS Confirm' button to trigger JavaScript confirm dialog at (256, 222) on xpath=//button[text()='Click for JS Confirm']
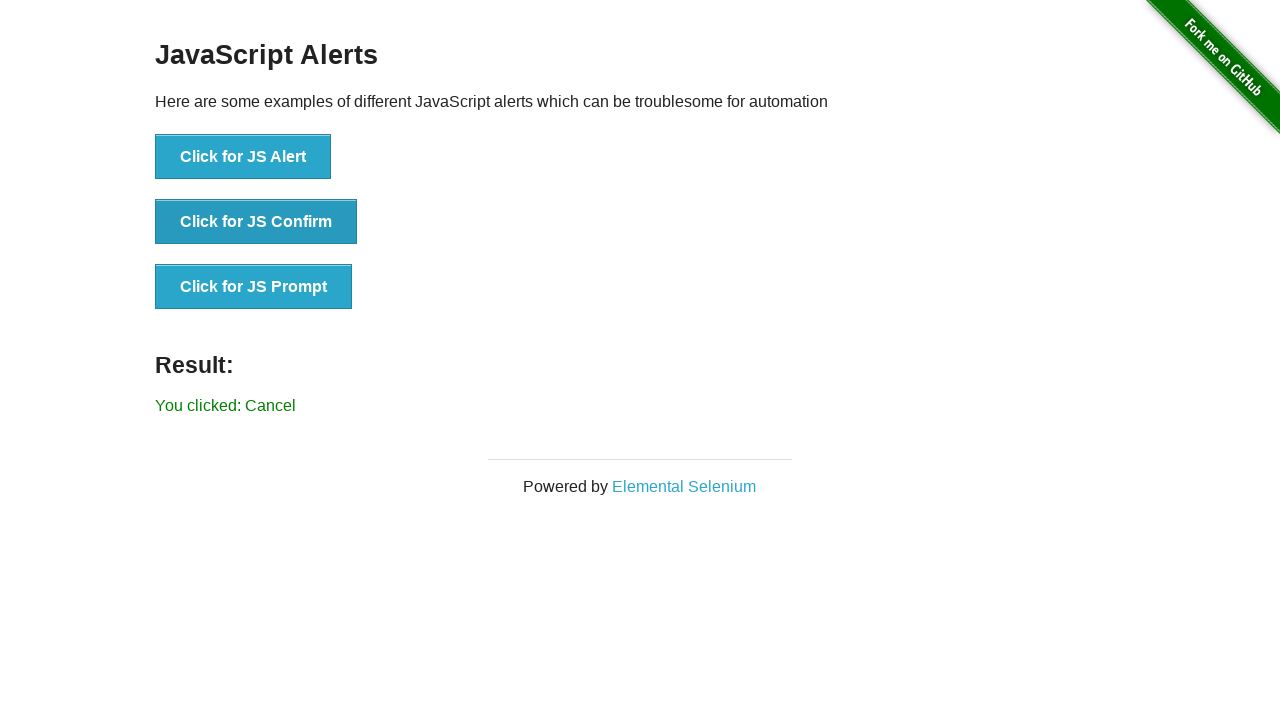

Result element appeared after dismissing the confirm dialog
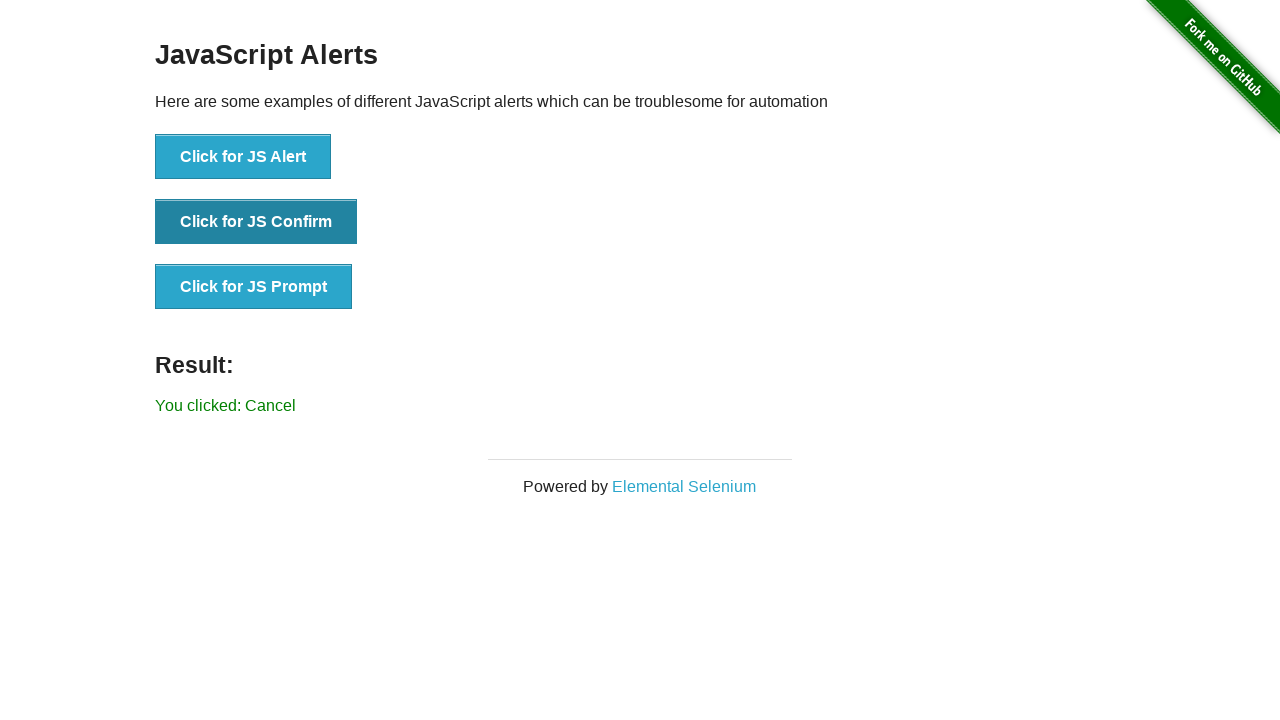

Retrieved result text content
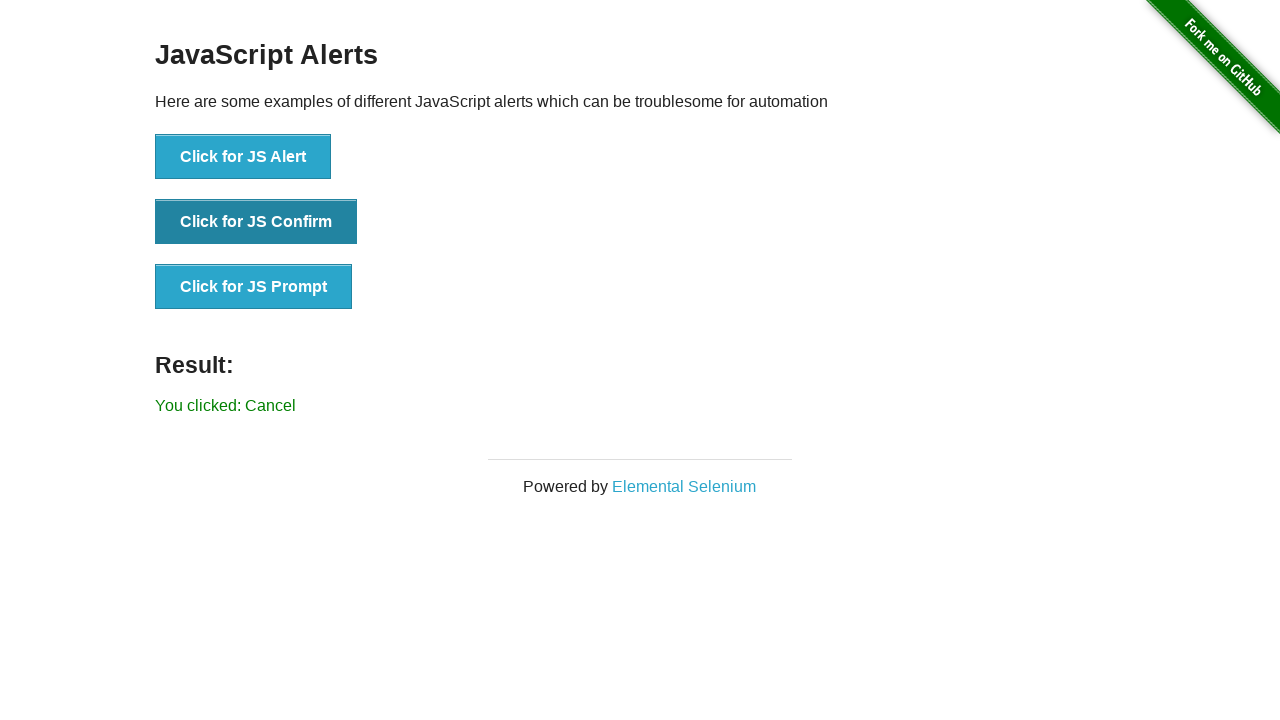

Verified that result text does not contain 'successfuly'
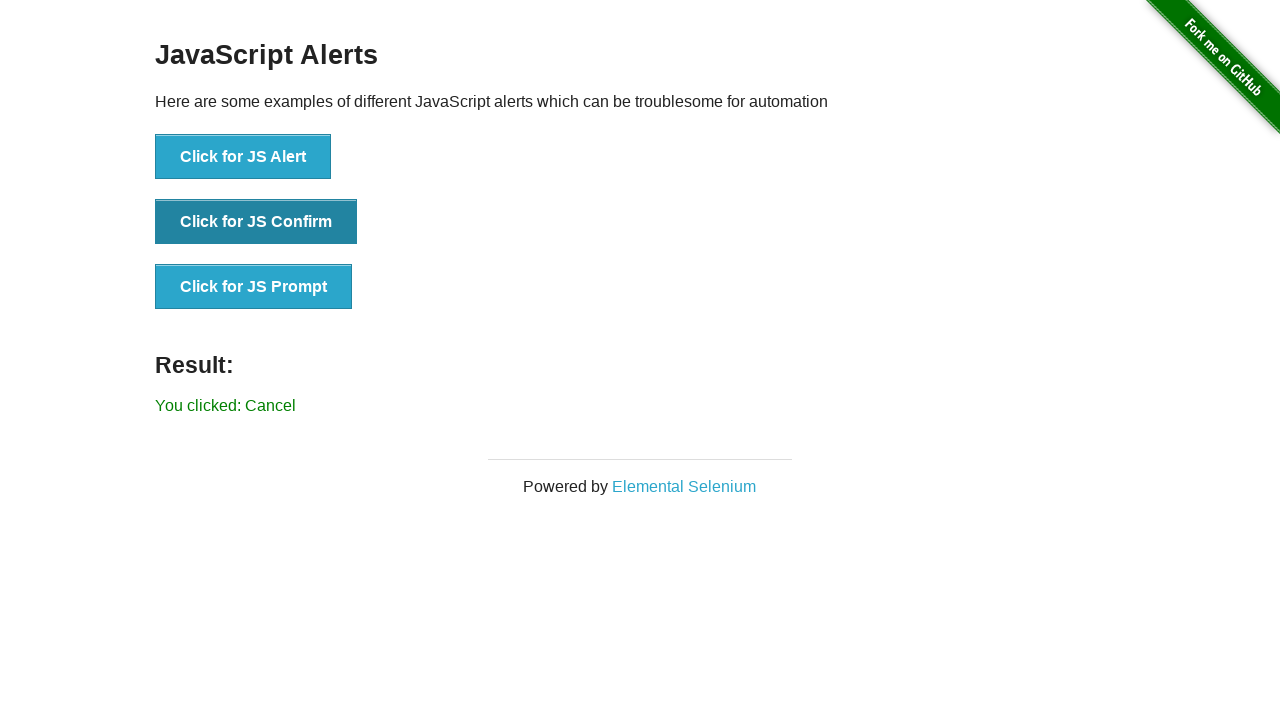

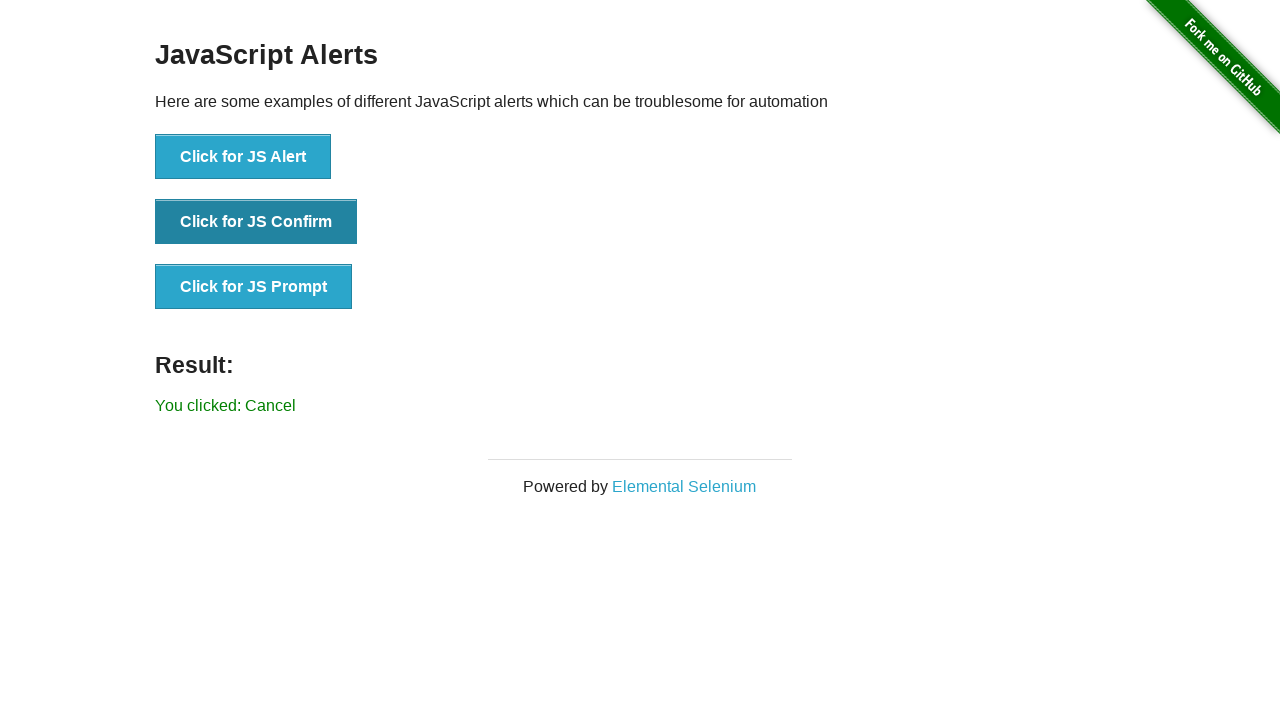